Tests a resizable element by dragging its resize handle to expand and then contract the element back to its original size

Starting URL: https://popageorgianvictor.github.io/PUBLISHED-WEBPAGES/resizable

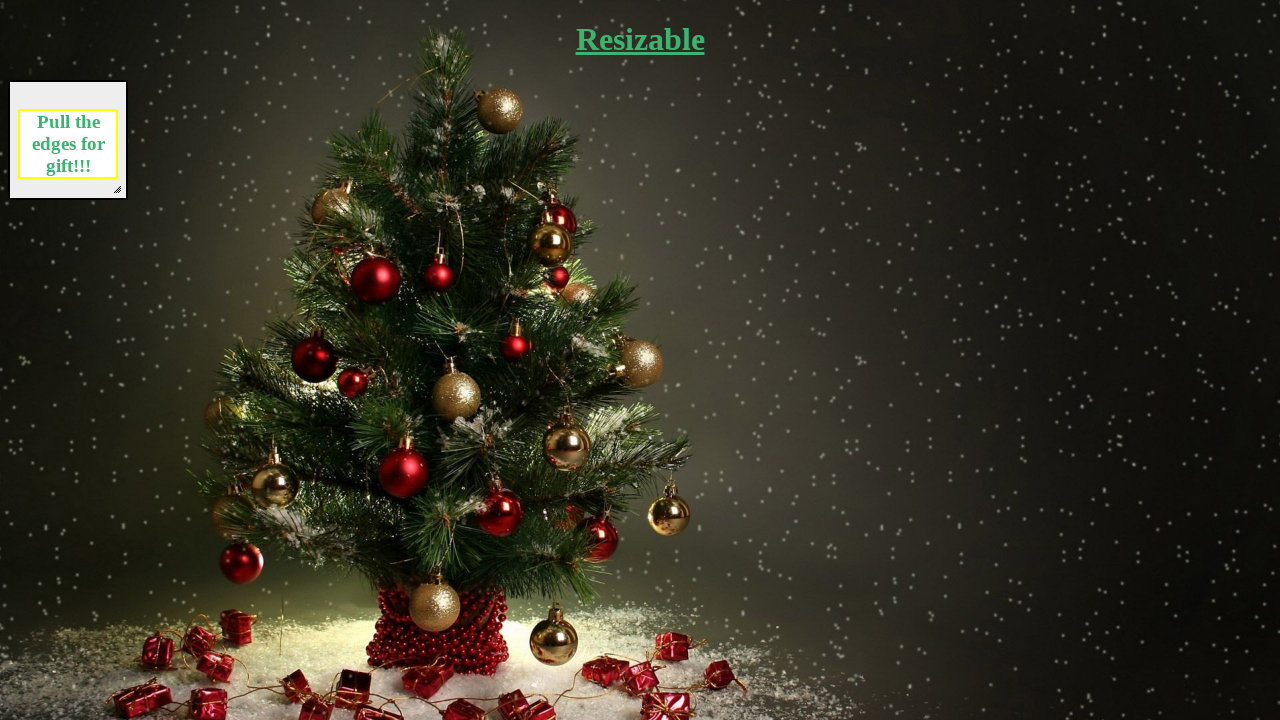

Located the resize handle element
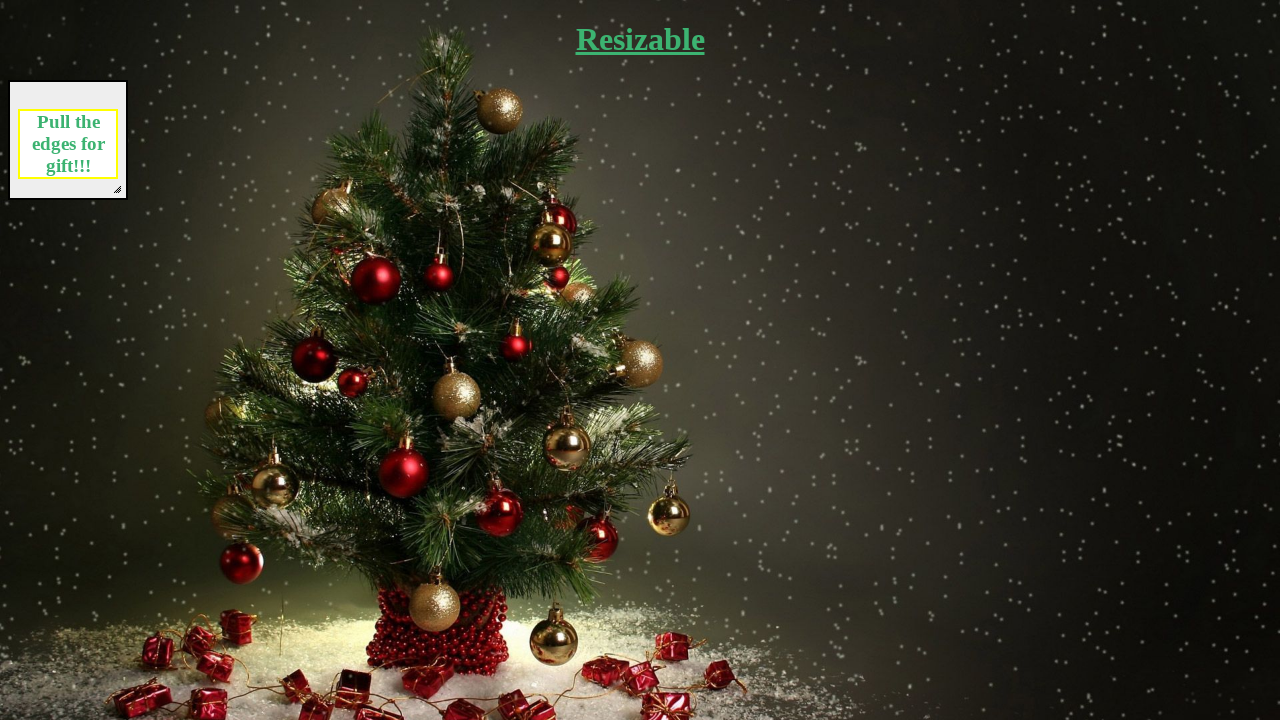

Retrieved bounding box of the resize handle
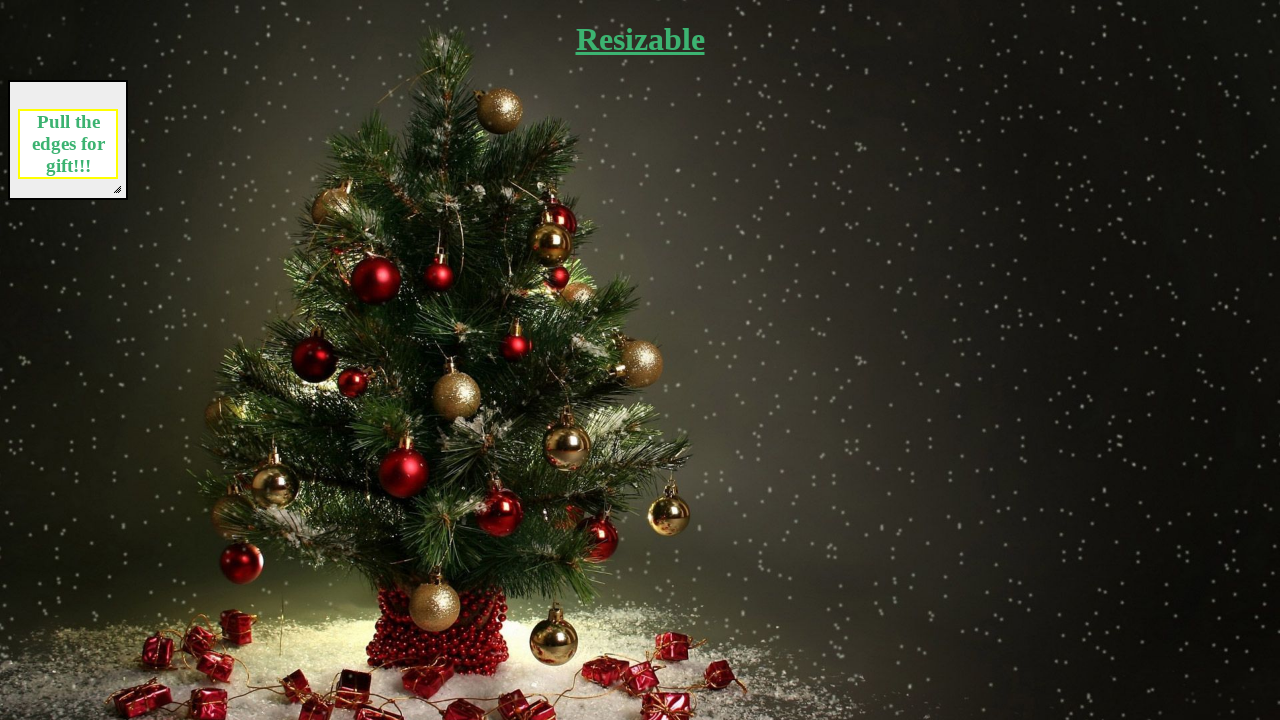

Moved mouse to center of resize handle at (117, 189)
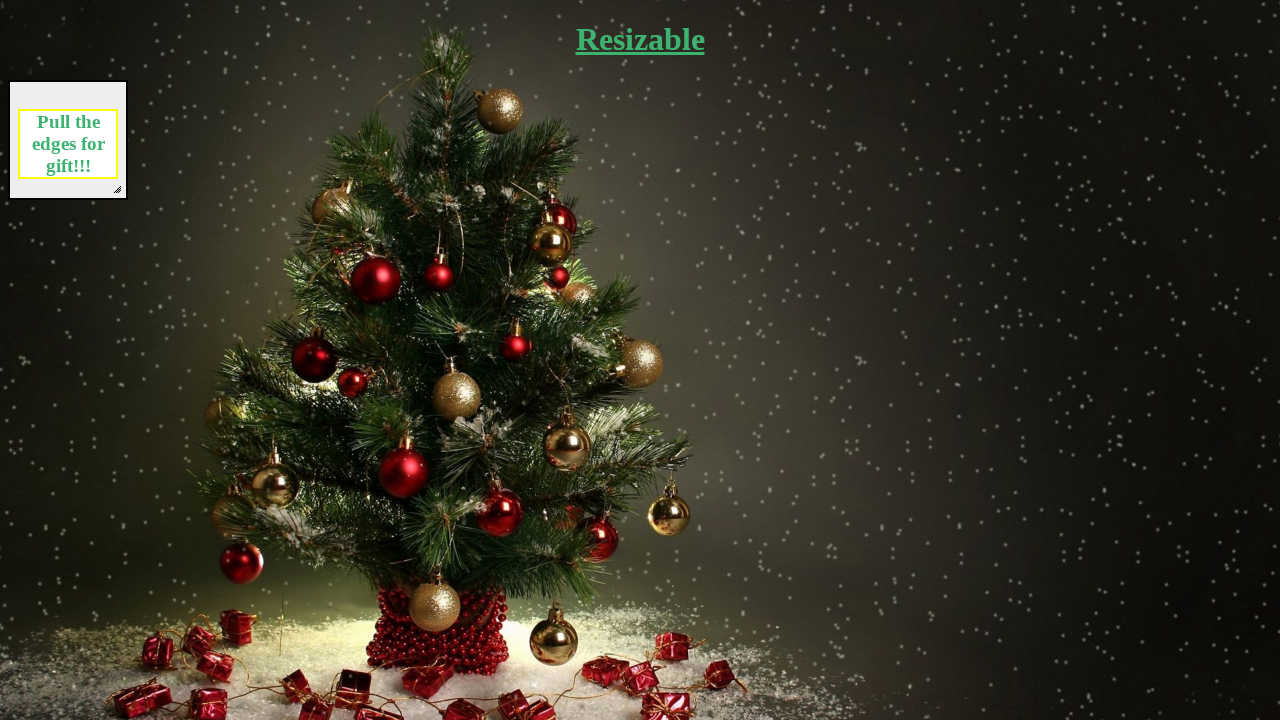

Pressed mouse button down on resize handle at (117, 189)
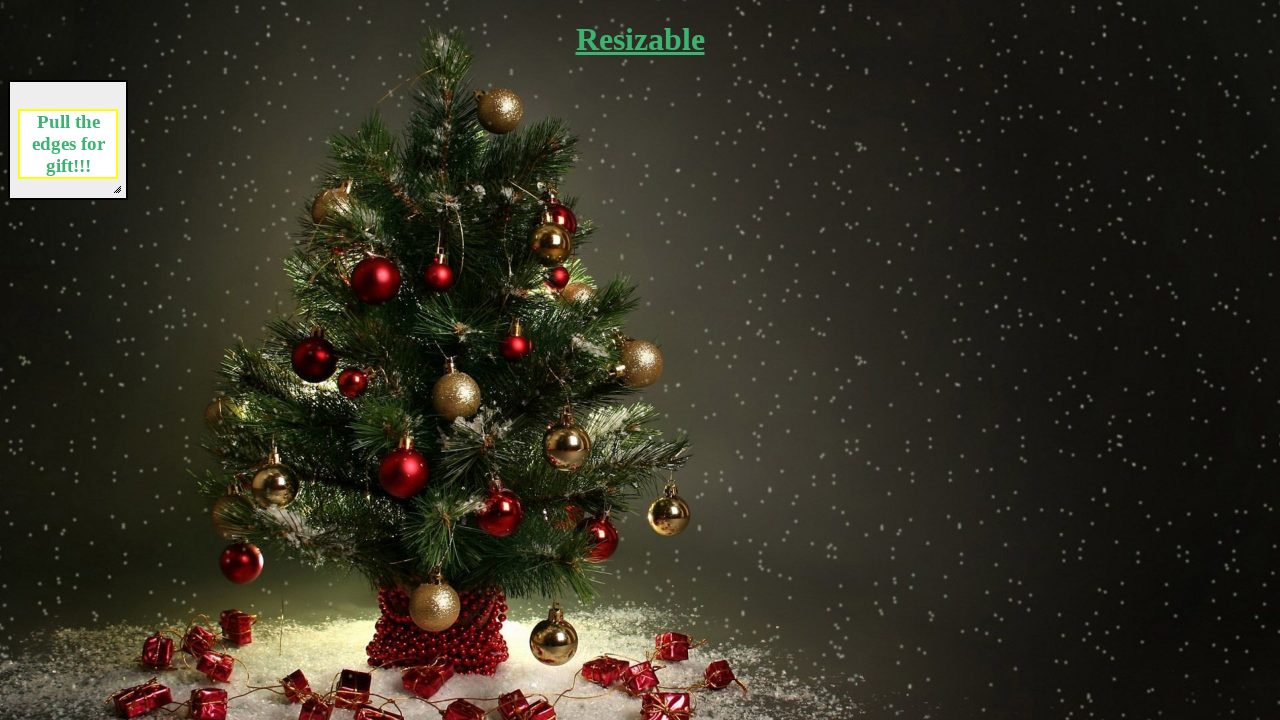

Dragged resize handle 500px down and 500px right to expand element at (617, 689)
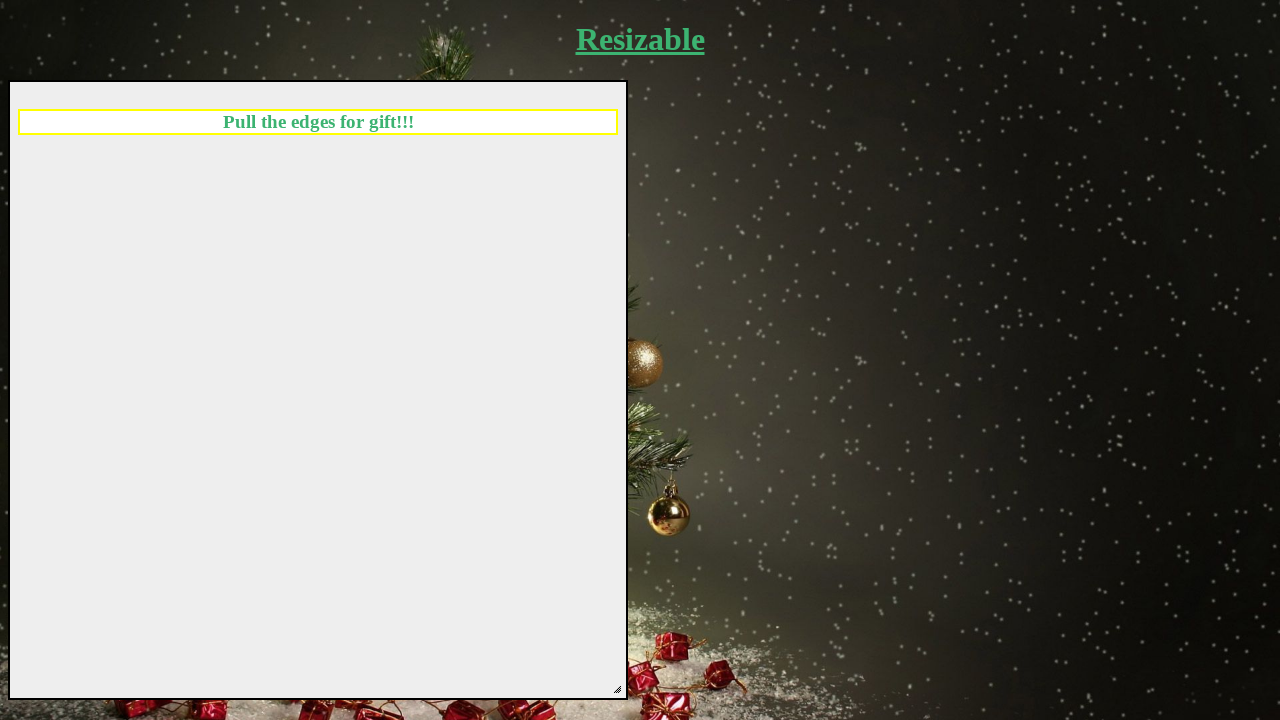

Released mouse button to complete expansion drag at (617, 689)
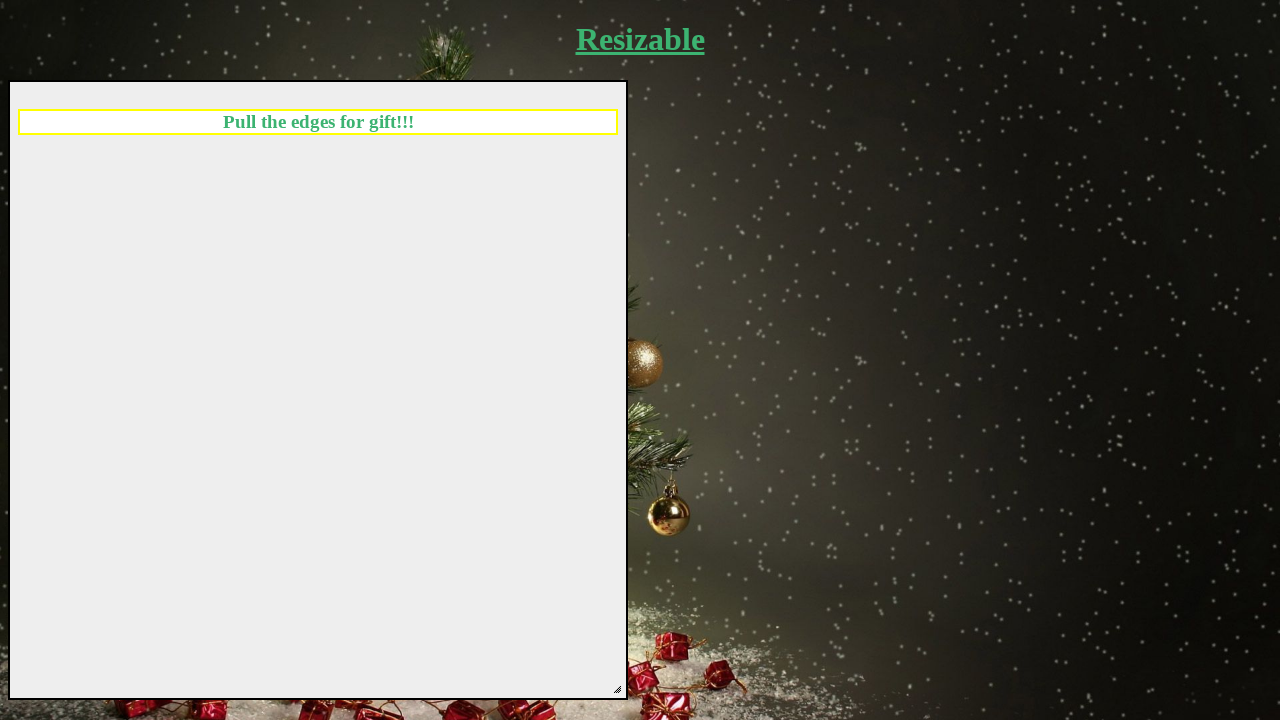

Retrieved updated bounding box of the resize handle
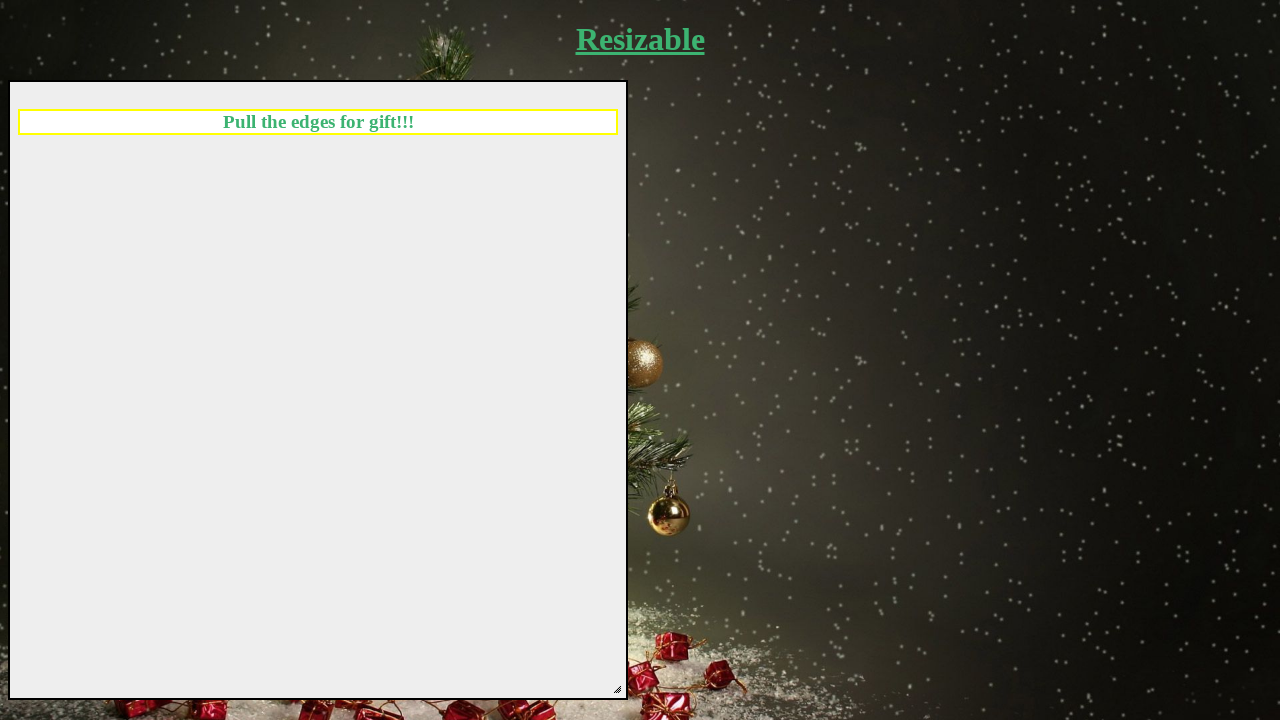

Moved mouse to center of resize handle at (617, 689)
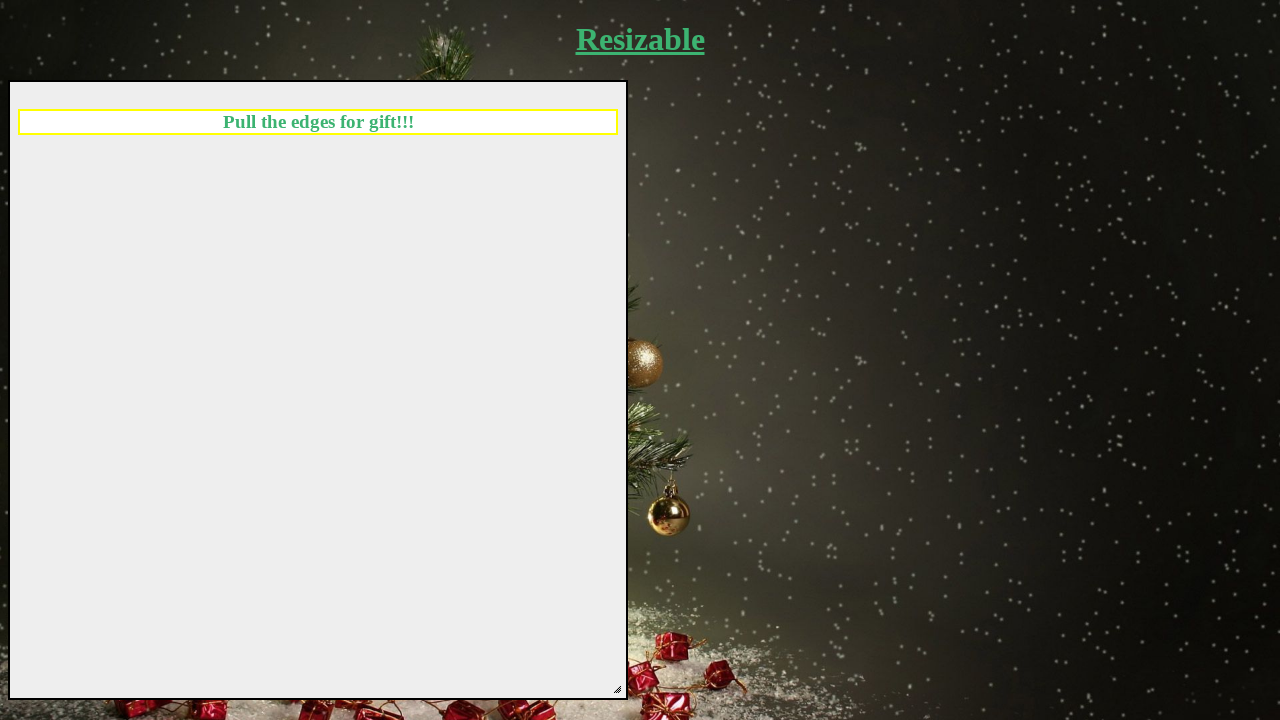

Pressed mouse button down on resize handle at (617, 689)
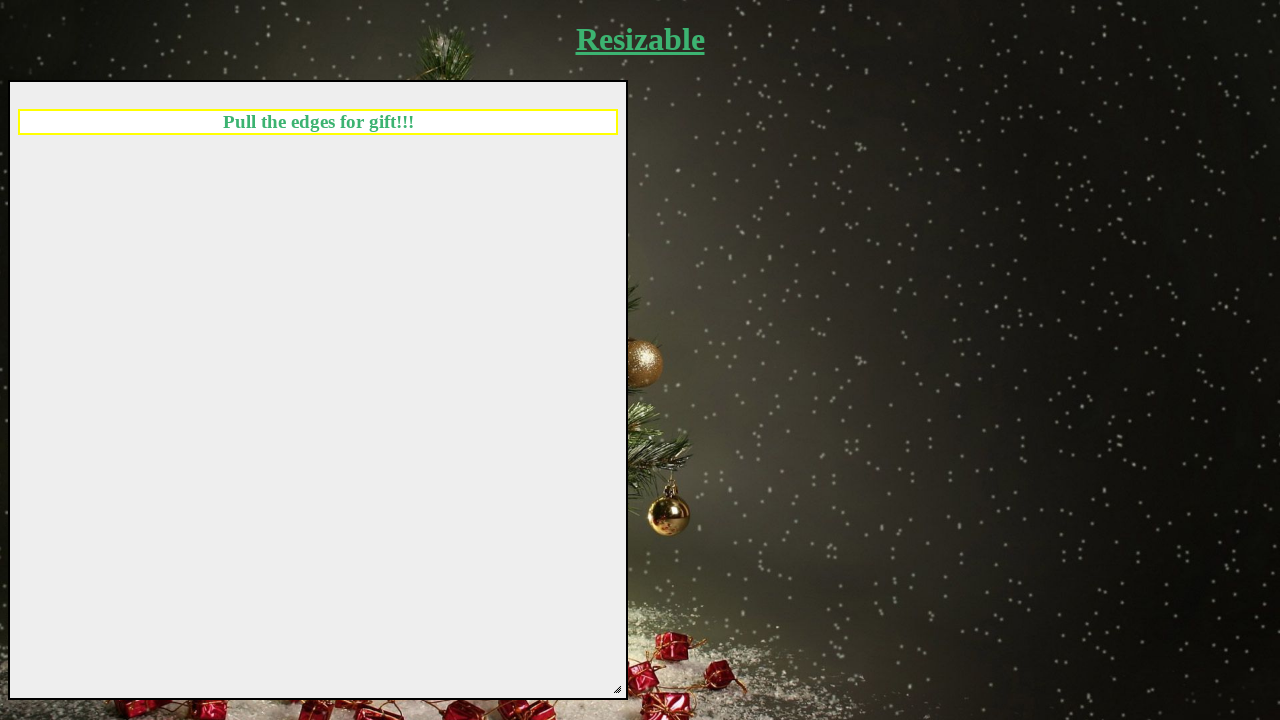

Dragged resize handle 500px up and 500px left to contract element at (117, 189)
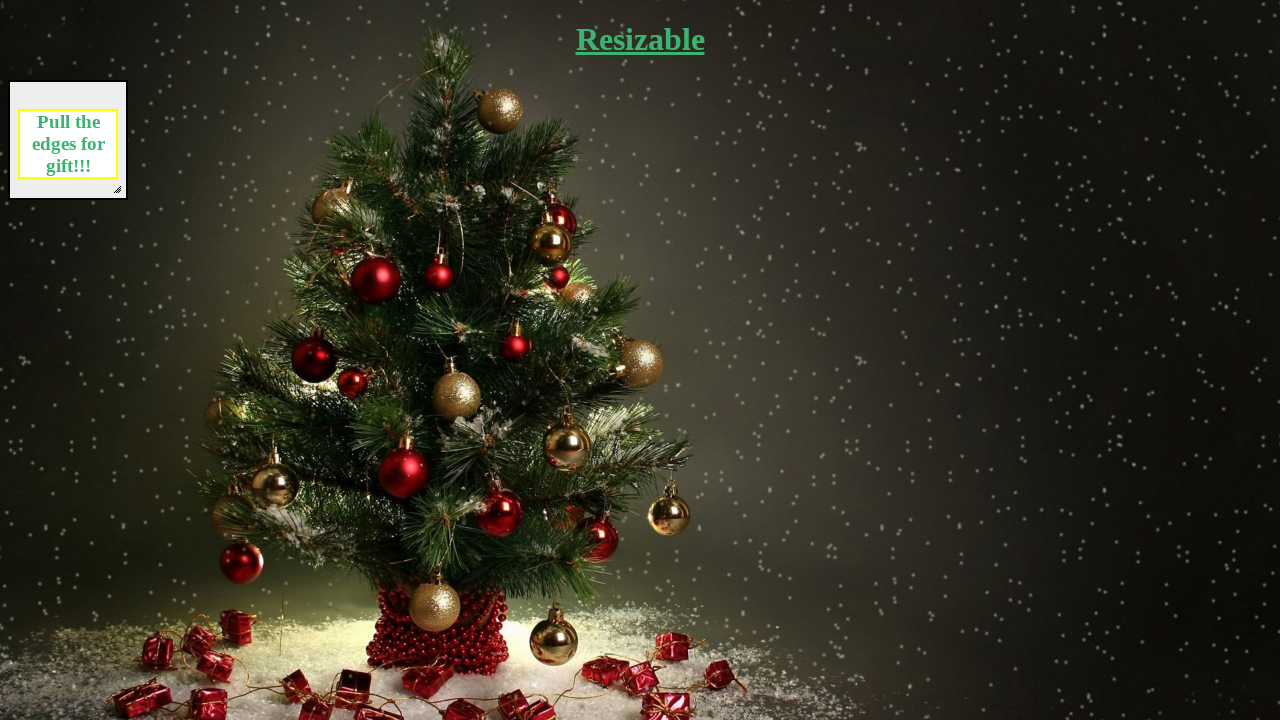

Released mouse button to complete contraction drag at (117, 189)
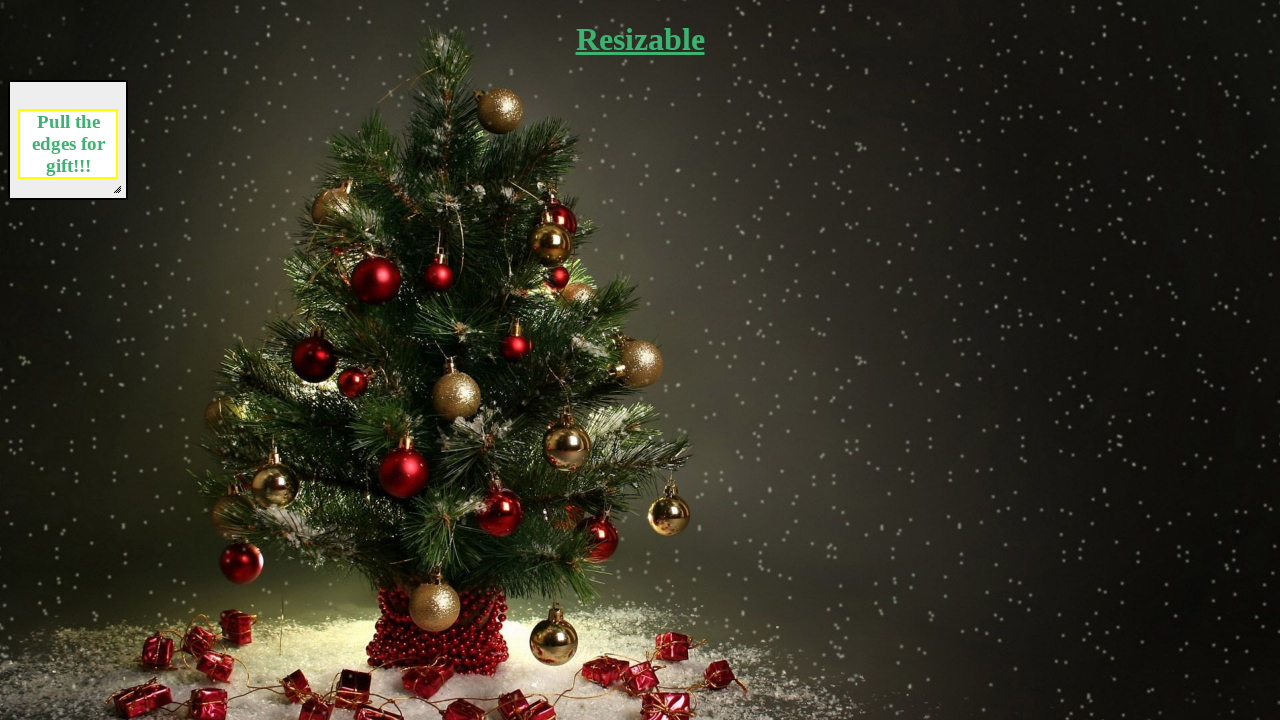

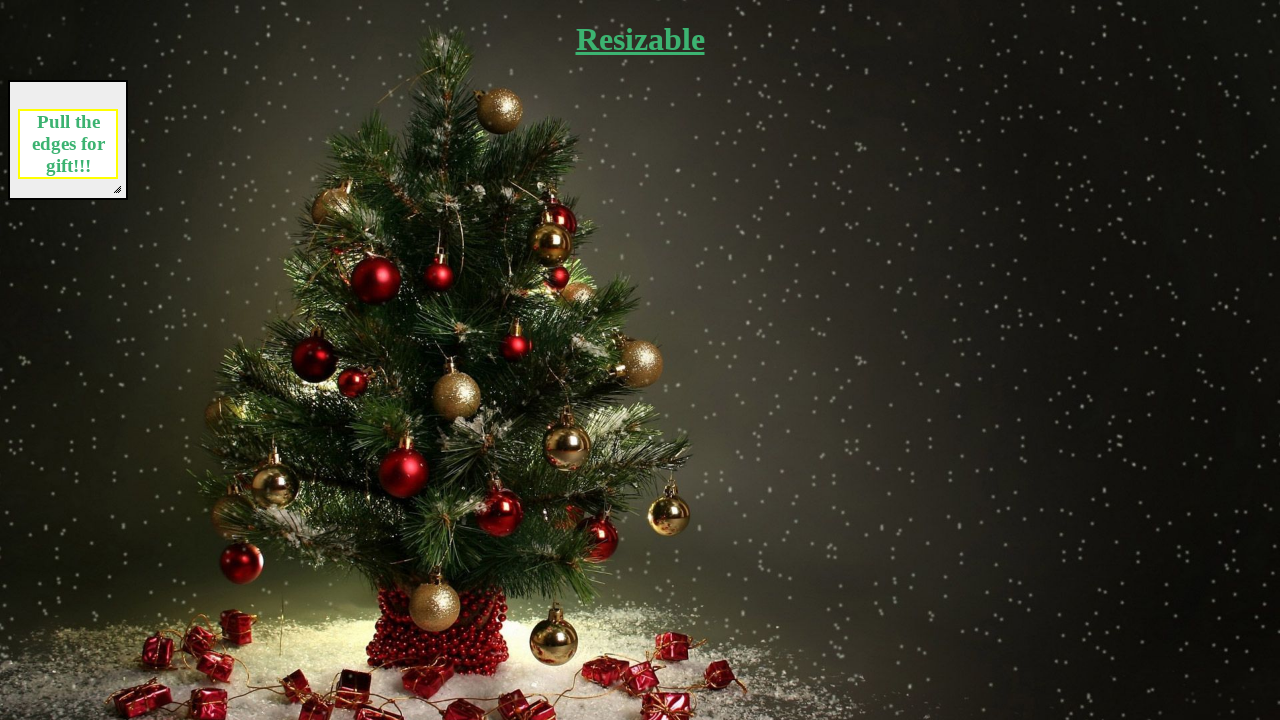